Tests dropdown selection functionality by selecting different country options using various selection methods

Starting URL: https://testautomationpractice.blogspot.com/

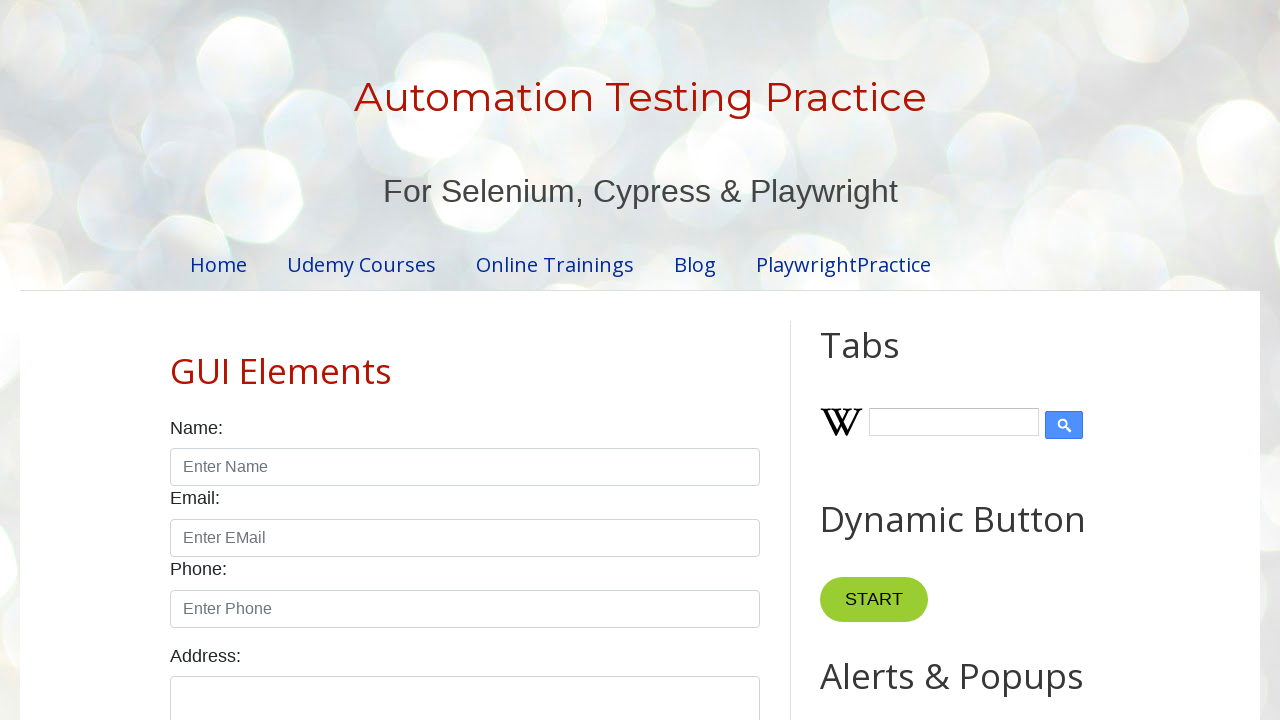

Clicked on country dropdown to open it at (465, 360) on #country
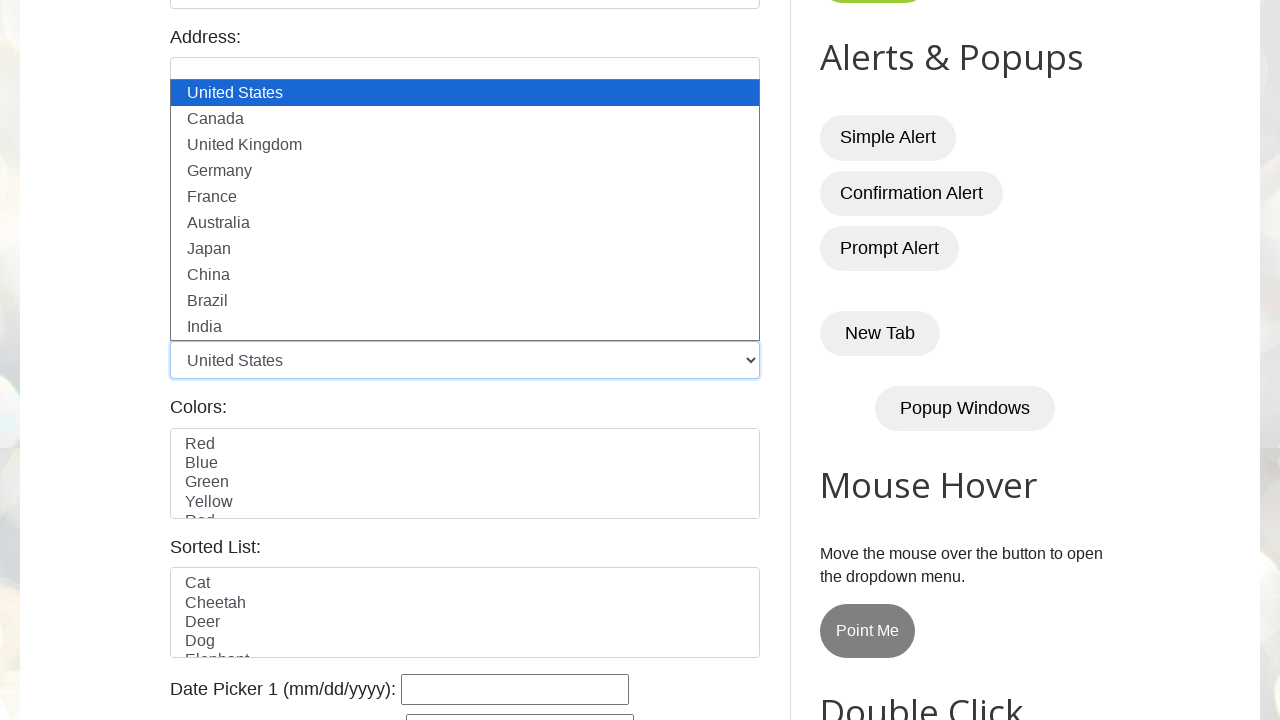

Selected country by index (second option) on #country
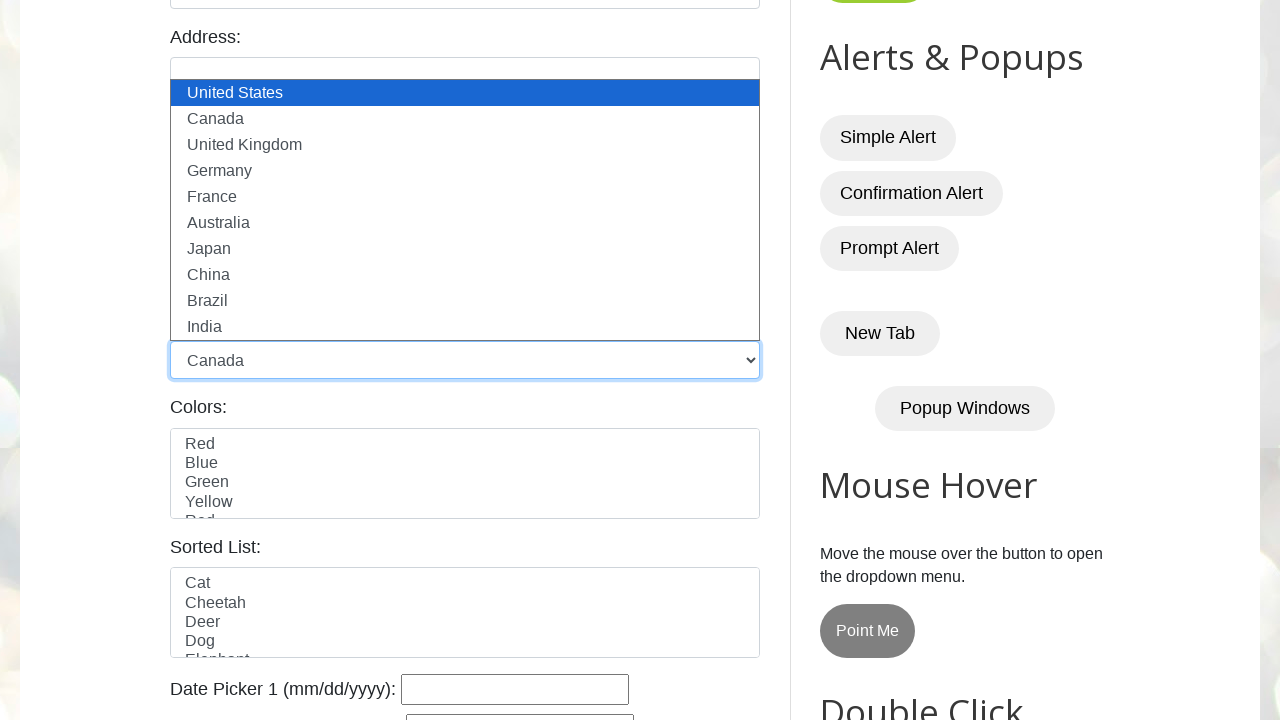

Selected country by value 'india' on #country
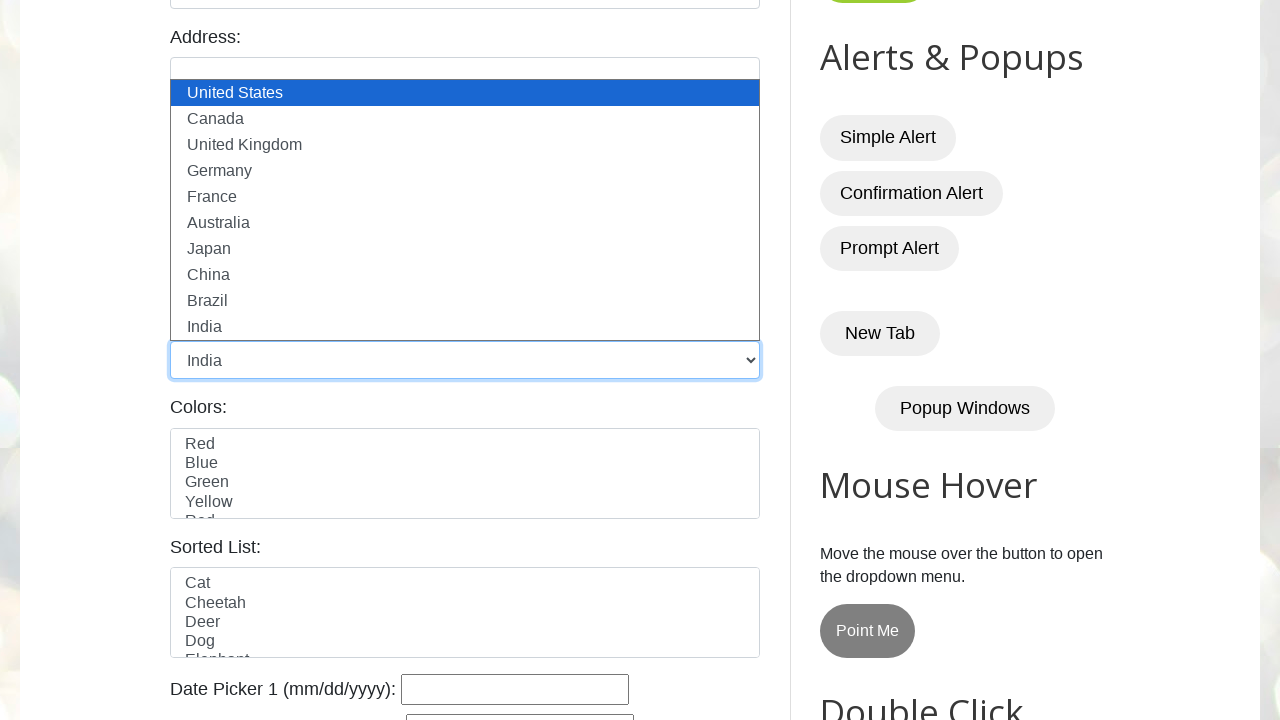

Selected country by visible text 'India' on #country
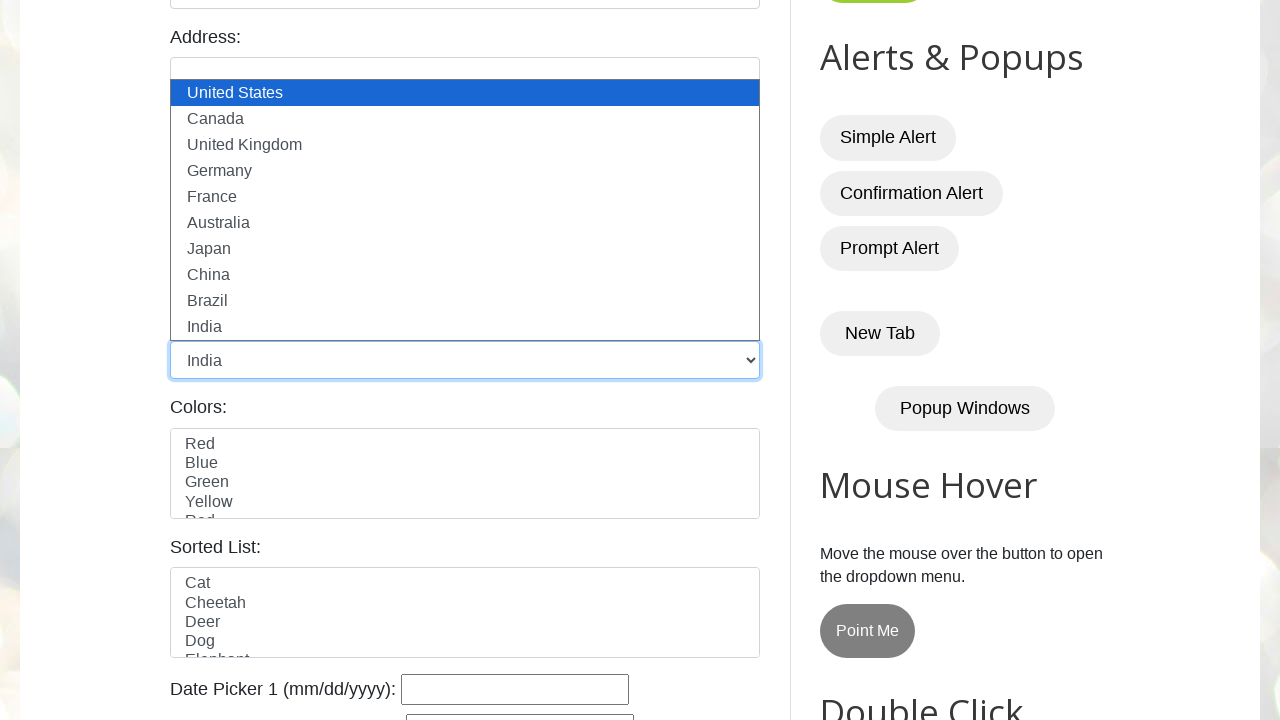

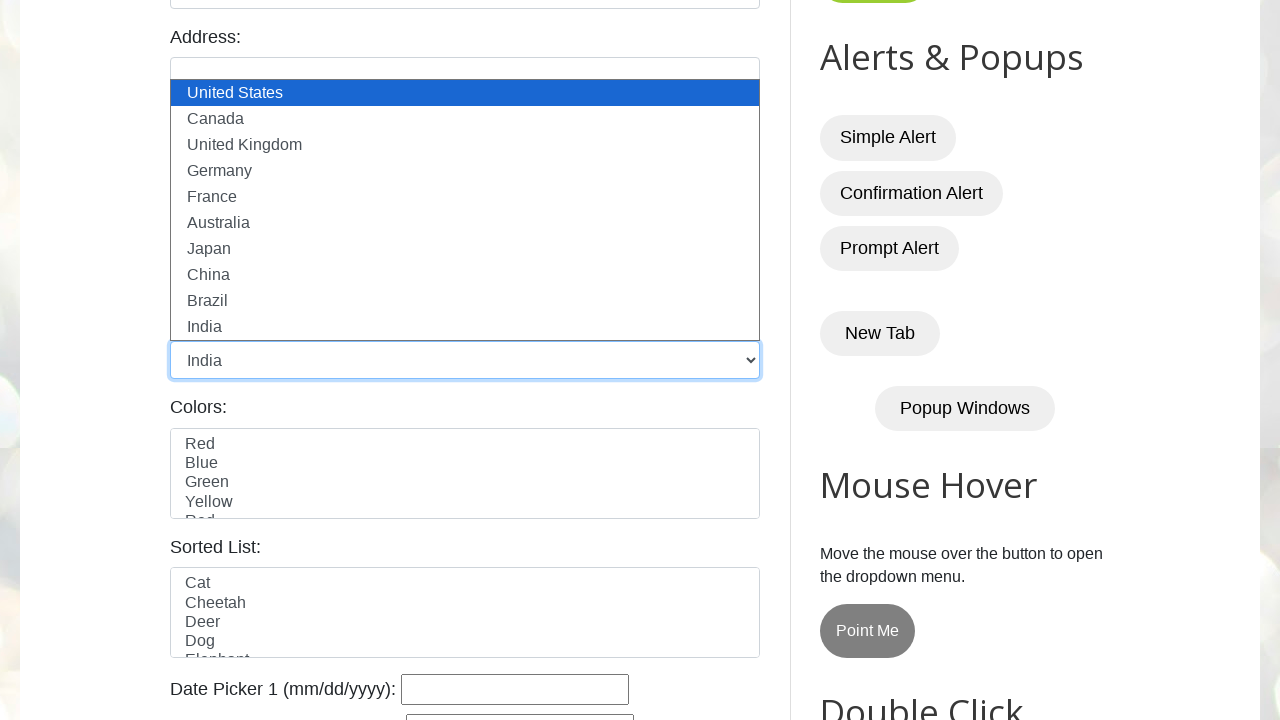